Tests explicit wait for element visibility, waiting until the magic text element with updated content is visible on the page

Starting URL: https://kristinek.github.io/site/examples/sync

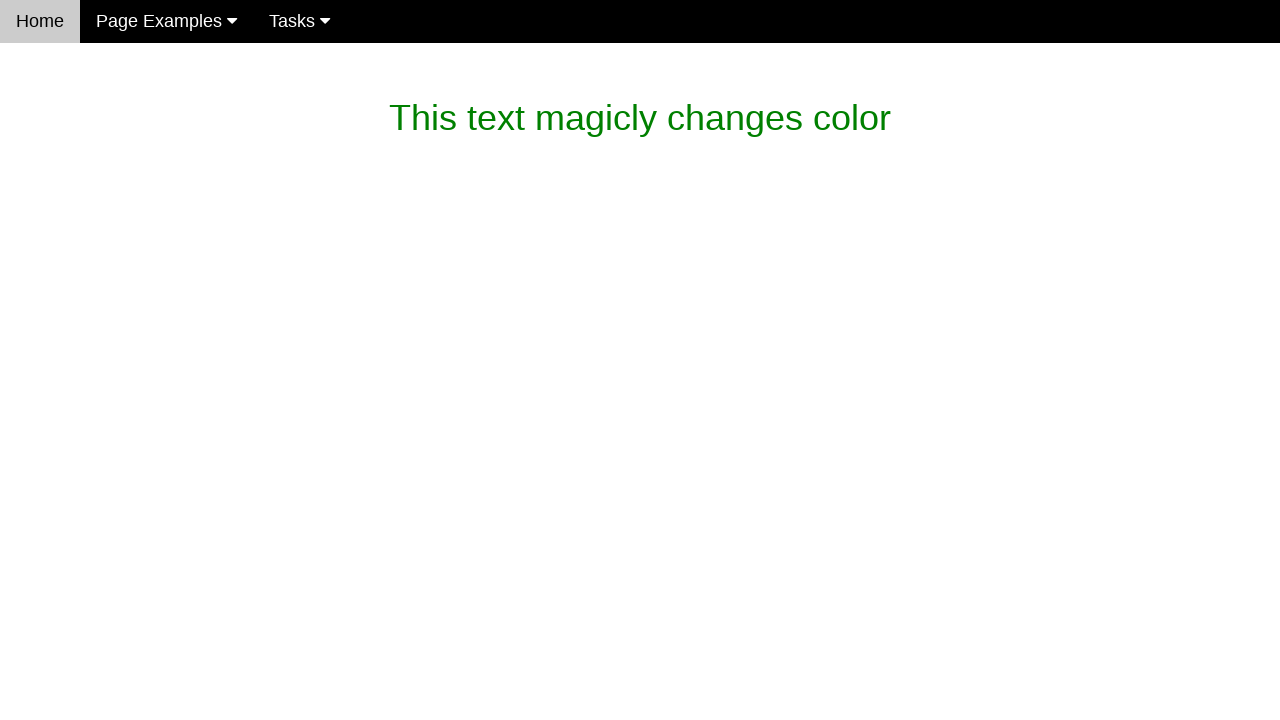

Waited for magic_text element with updated content to become visible
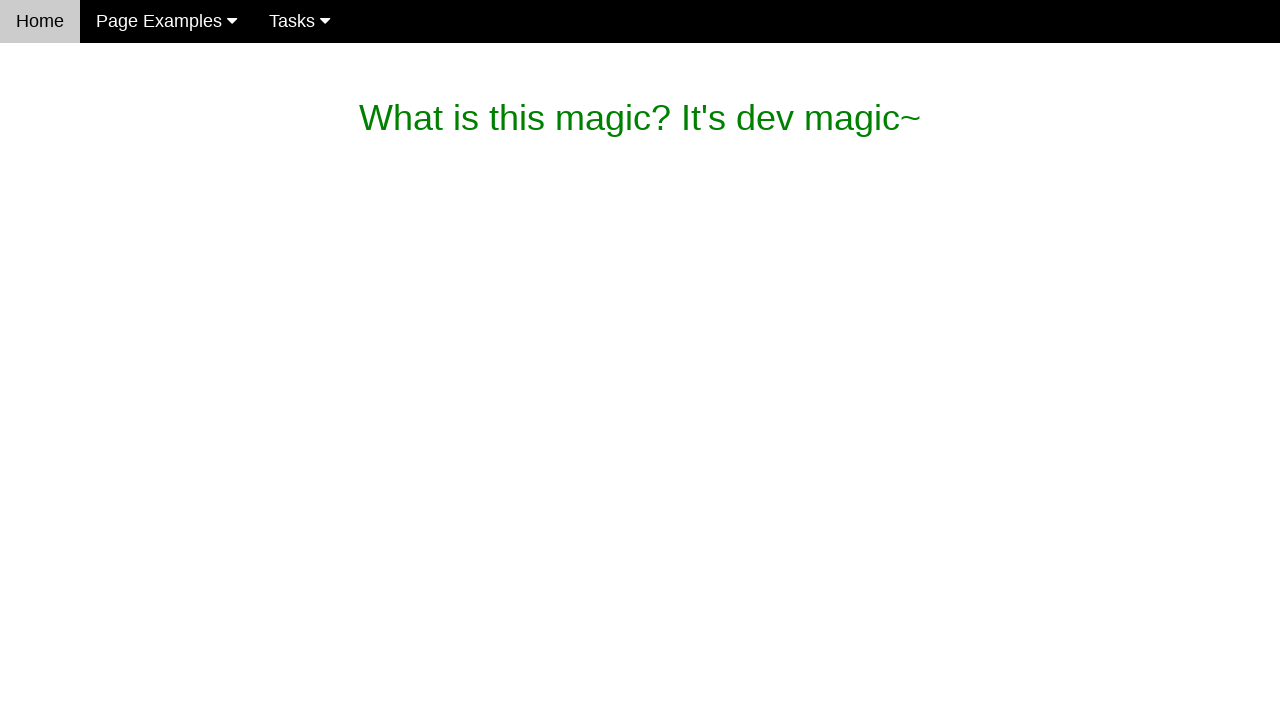

Verified magic_text element contains expected content: 'What is this magic? It's dev magic~'
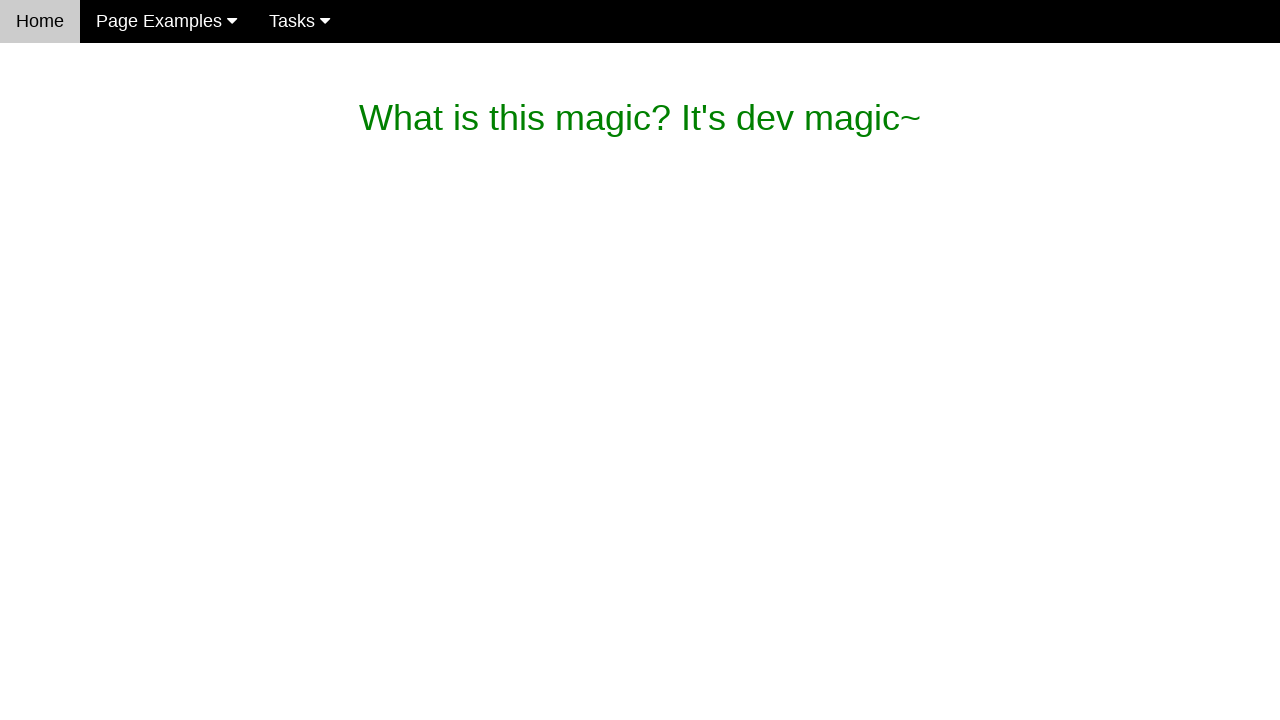

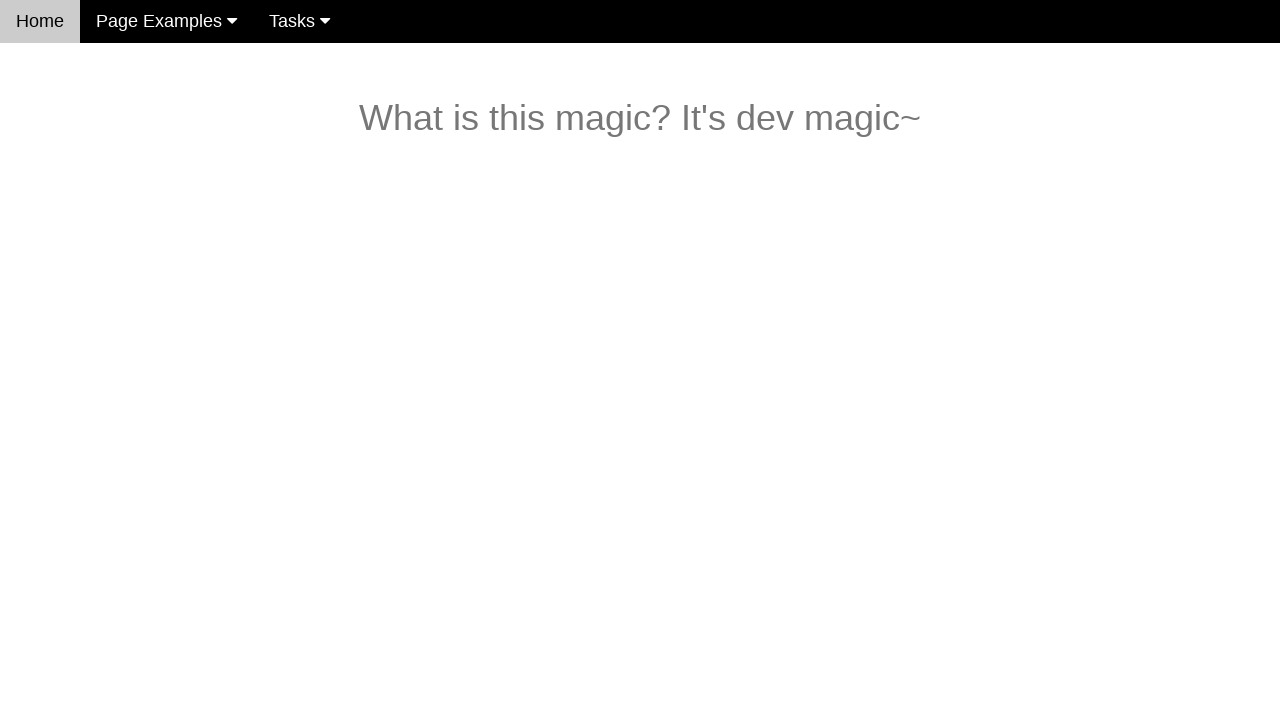